Tests the location search functionality on Swiggy by entering a location name in the location input field

Starting URL: https://www.swiggy.com/

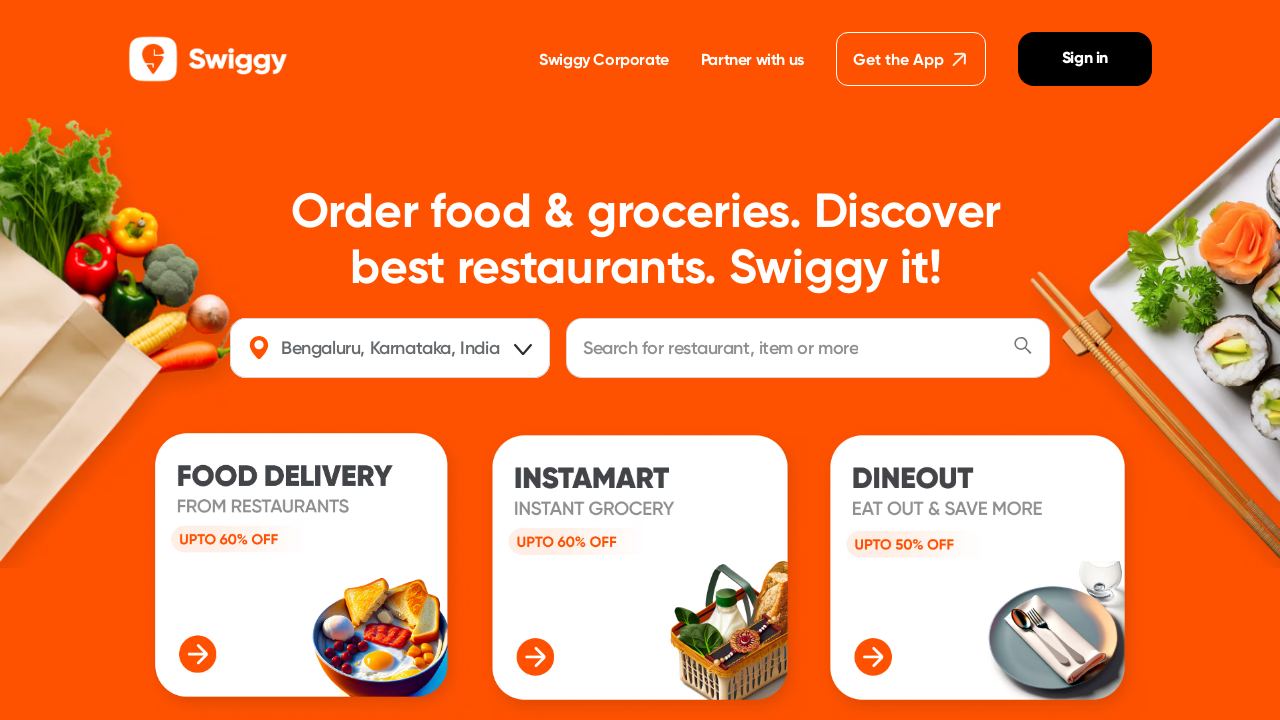

Location input field is visible
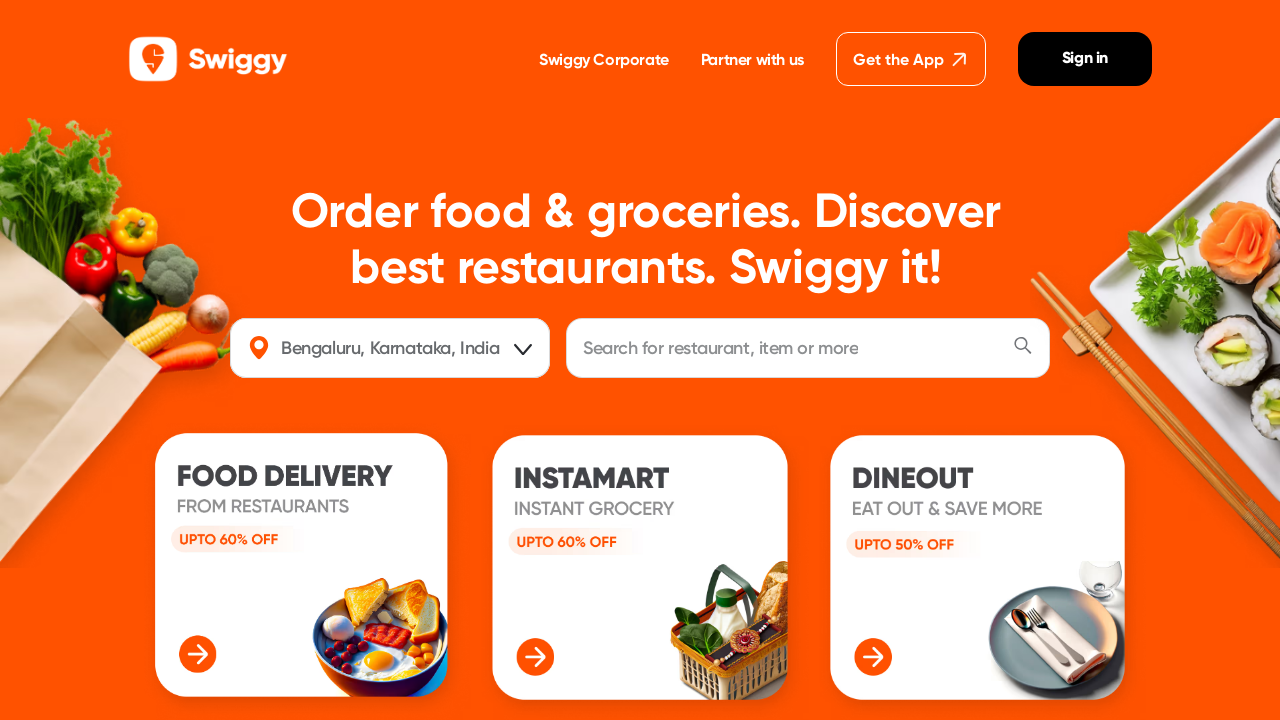

Filled location field with 'thoraipakkam' on #location
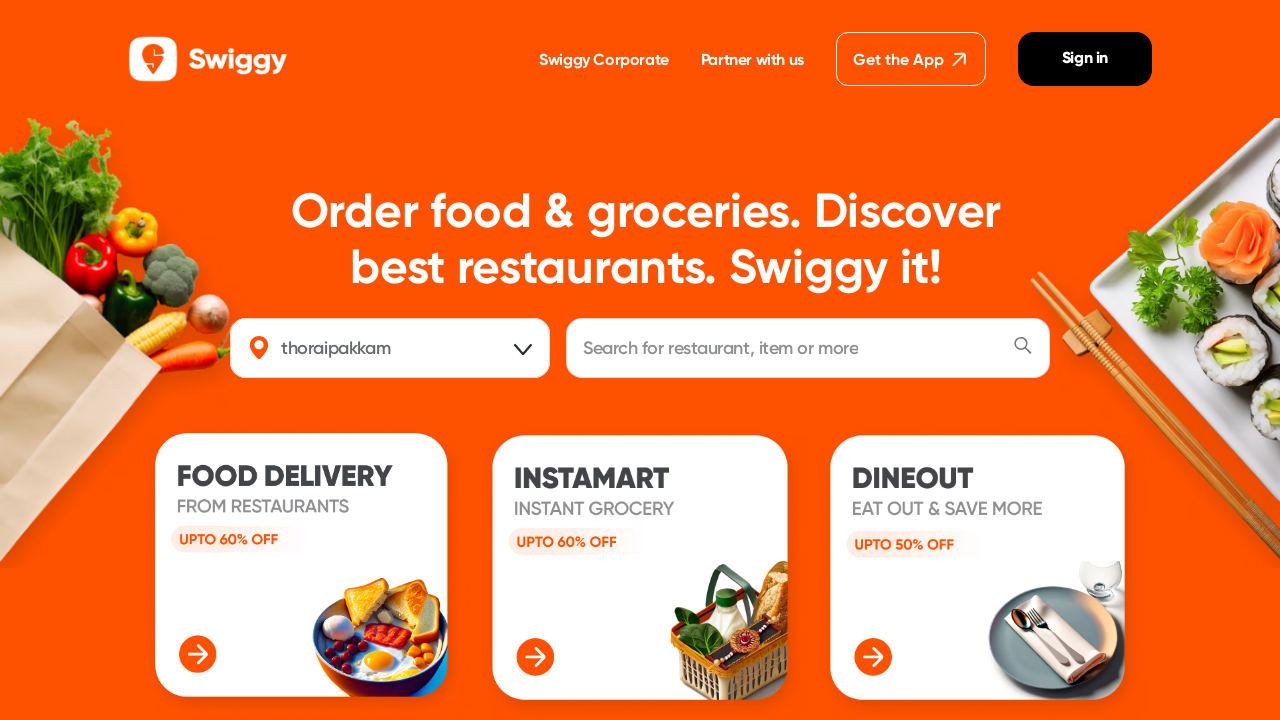

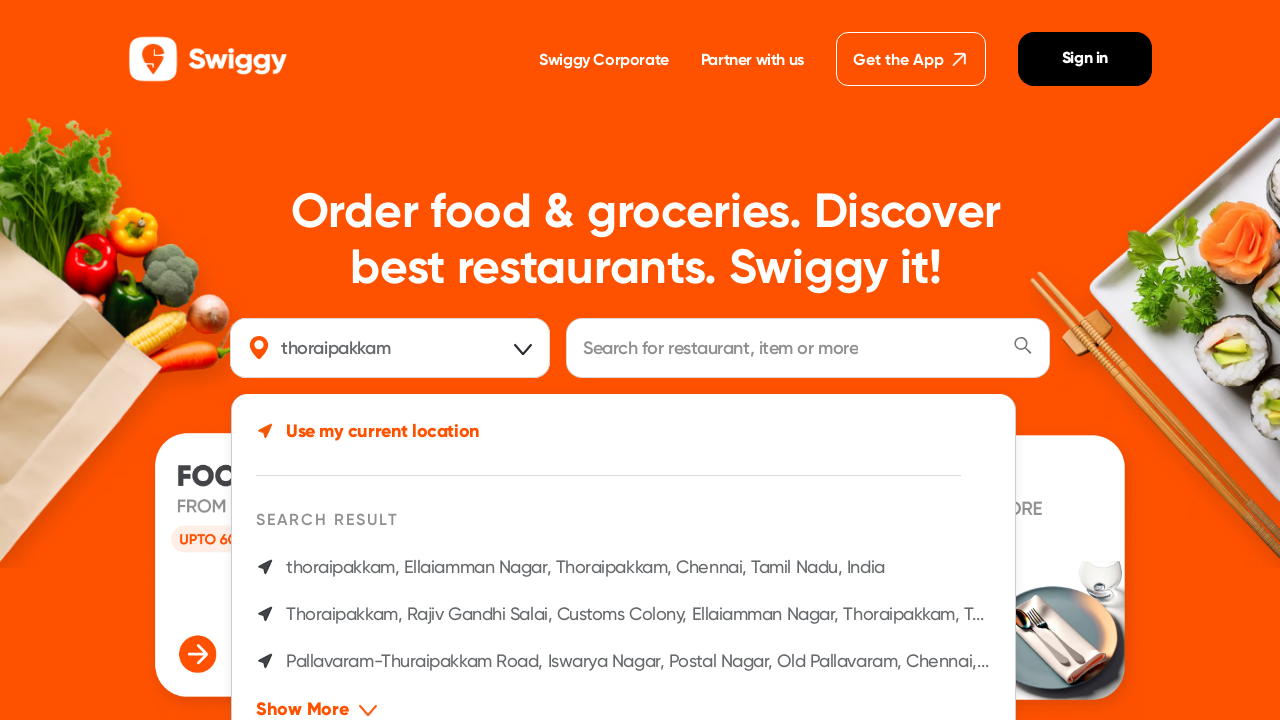